Fills out a Google Form by entering a first name into the first input field

Starting URL: https://docs.google.com/forms/d/e/1FAIpQLSc1fODvhmwFa84nJJmjx5t2SzYPduS6RIe1tTZ9hqGIq-hdQw/viewform?vc=0&c=0&w=1&flr=0

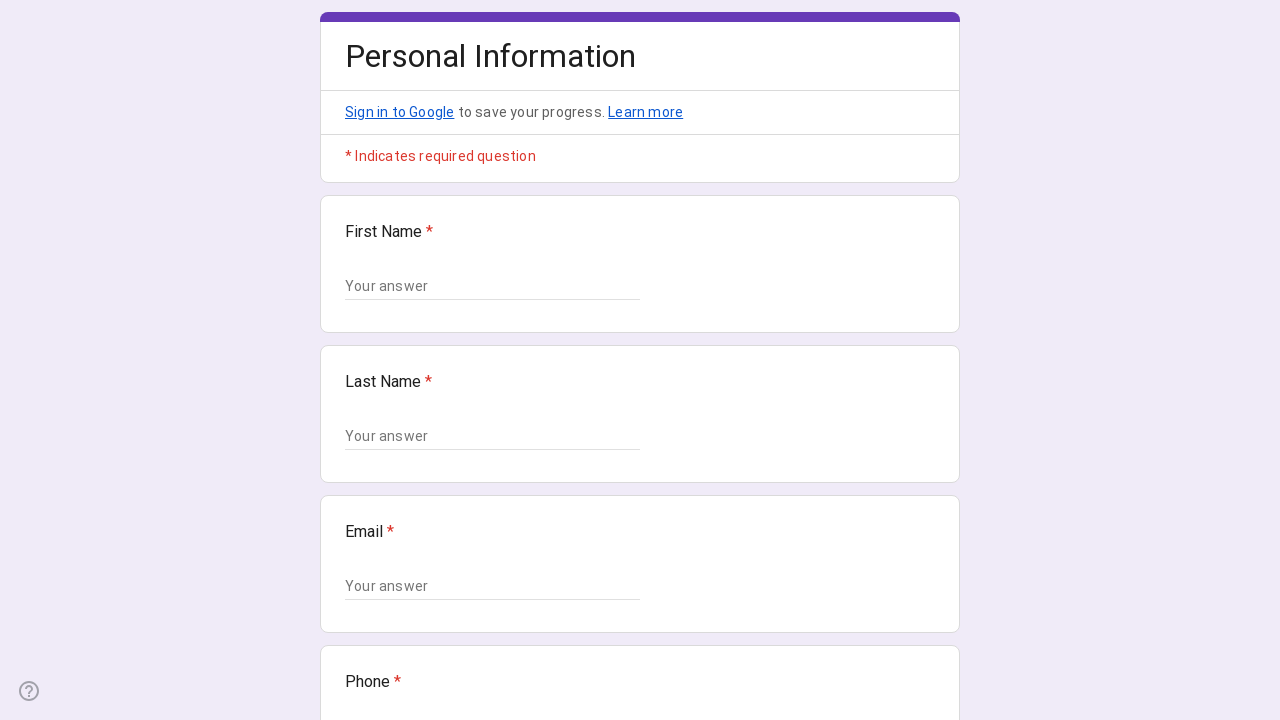

Waited for page to reach networkidle state
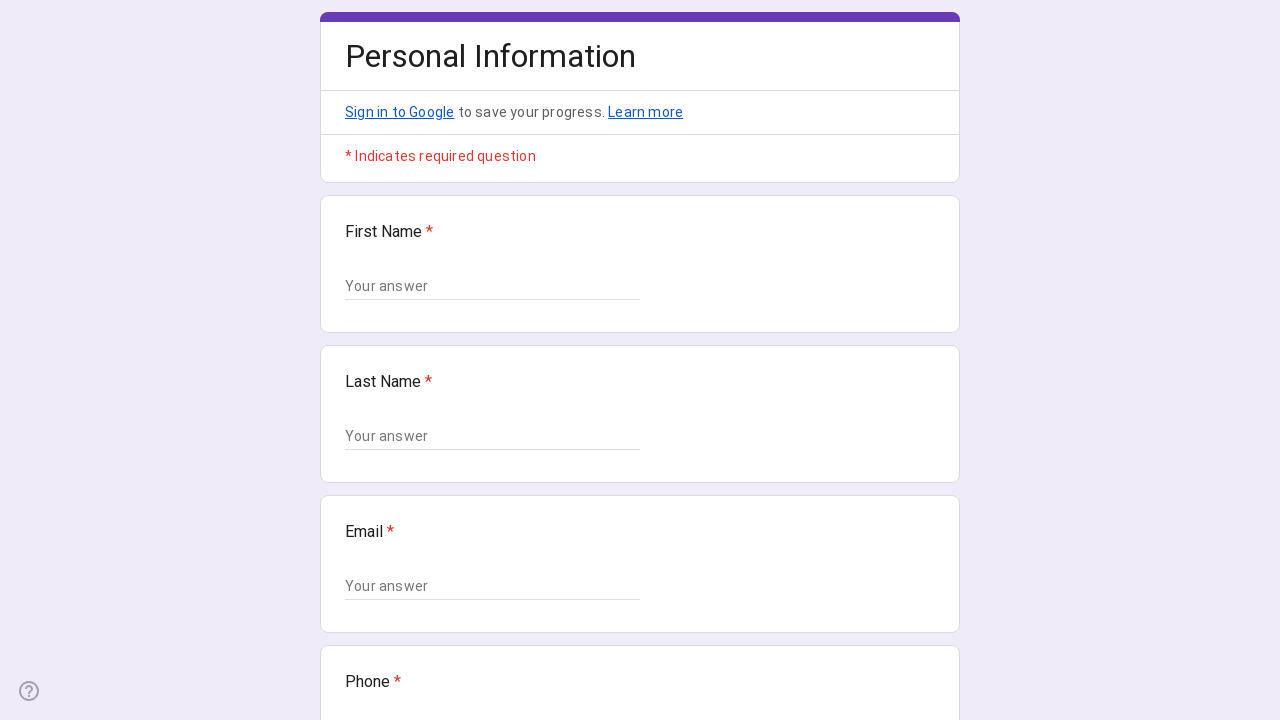

First text input field appeared on Google Form
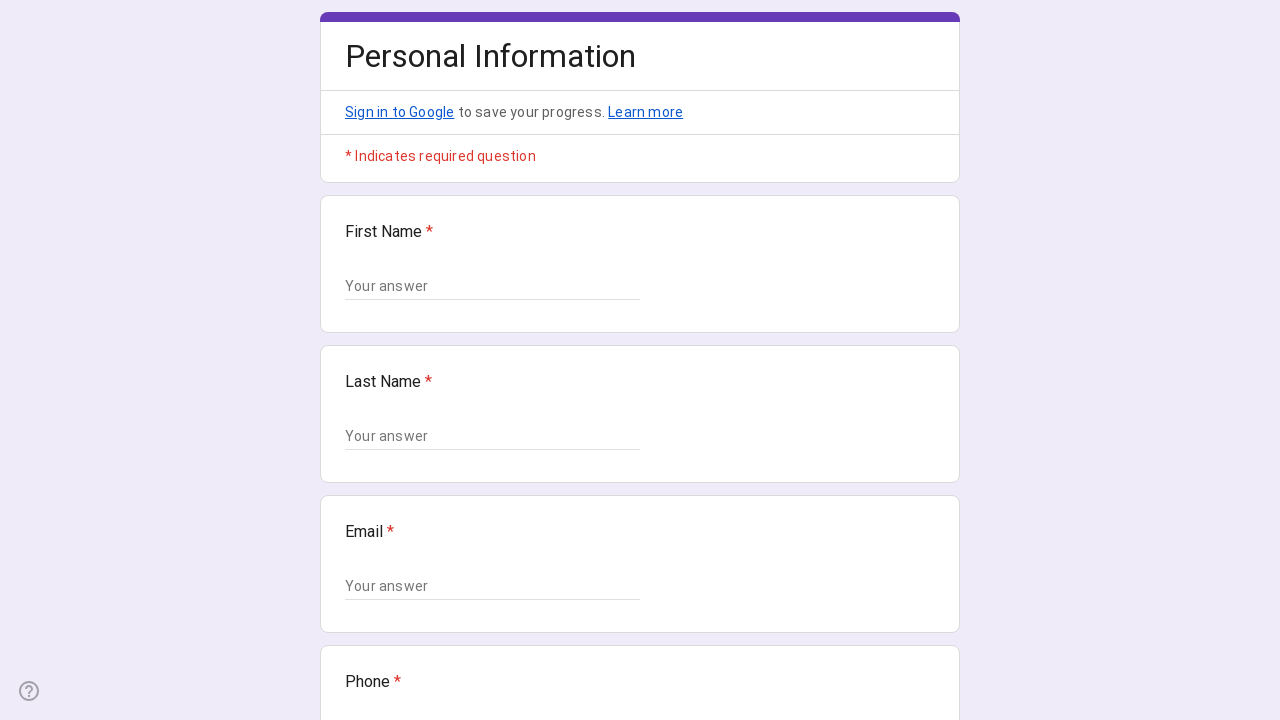

Filled first name field with 'Arfan' on input[type='text'] >> nth=0
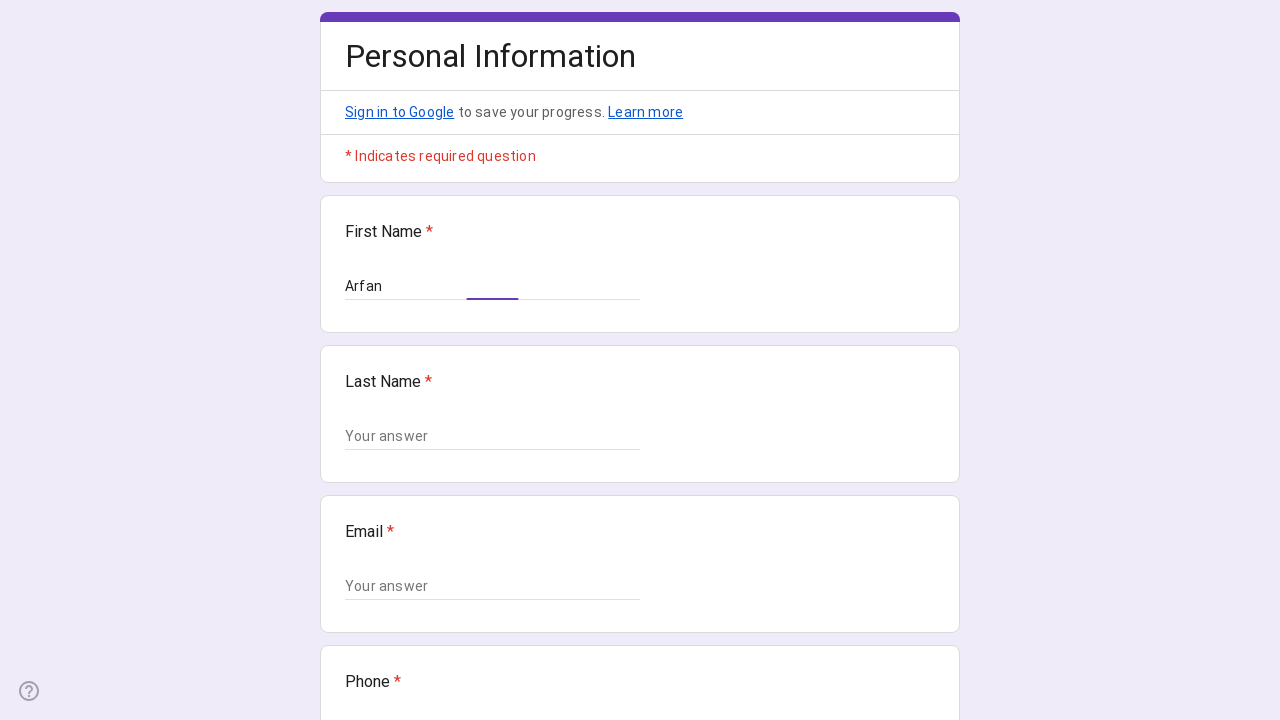

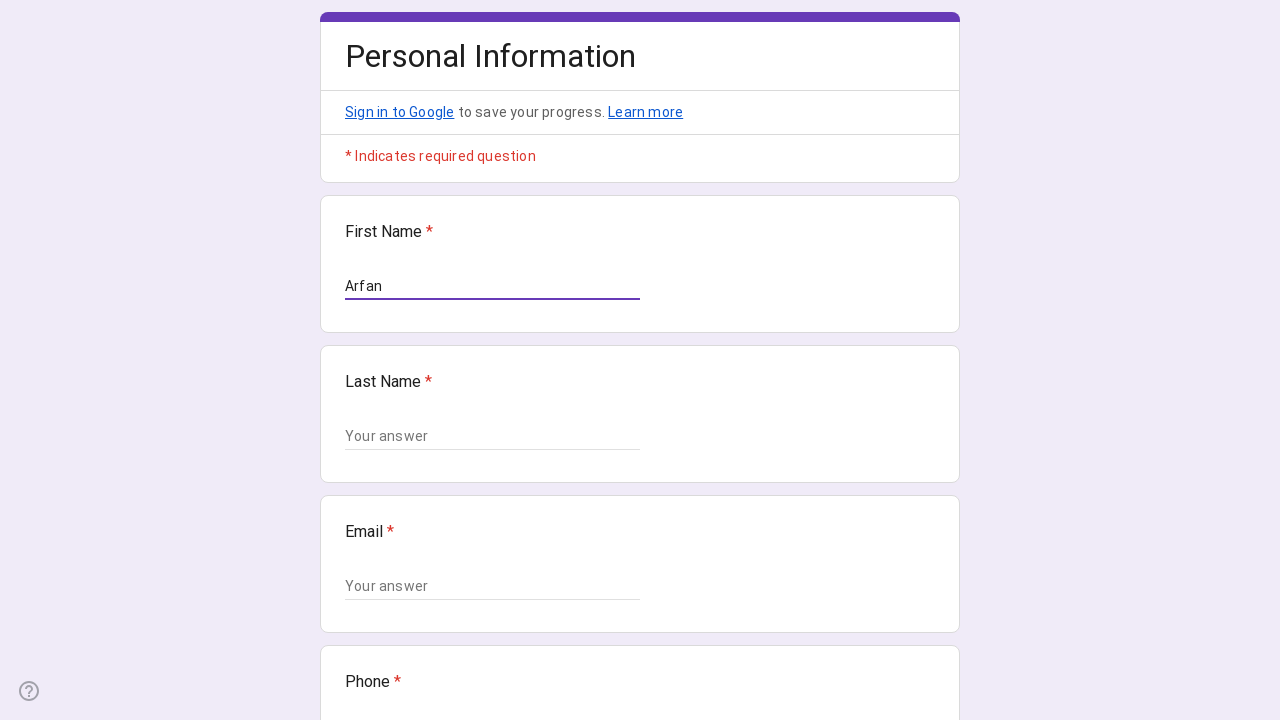